Tests right-click context menu functionality by right-clicking on an element, selecting an option from the context menu, and handling the resulting alert dialog

Starting URL: https://swisnl.github.io/jQuery-contextMenu/demo.html

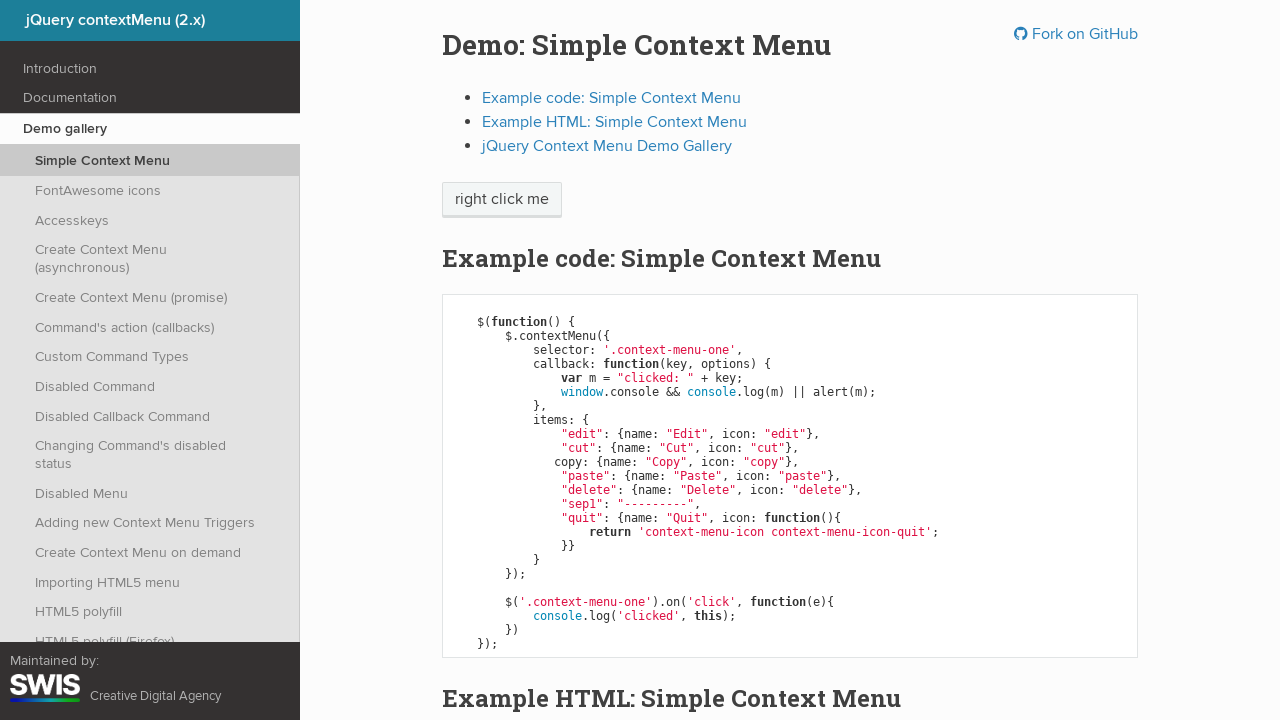

Right-clicked on context menu trigger element at (502, 200) on span.context-menu-one
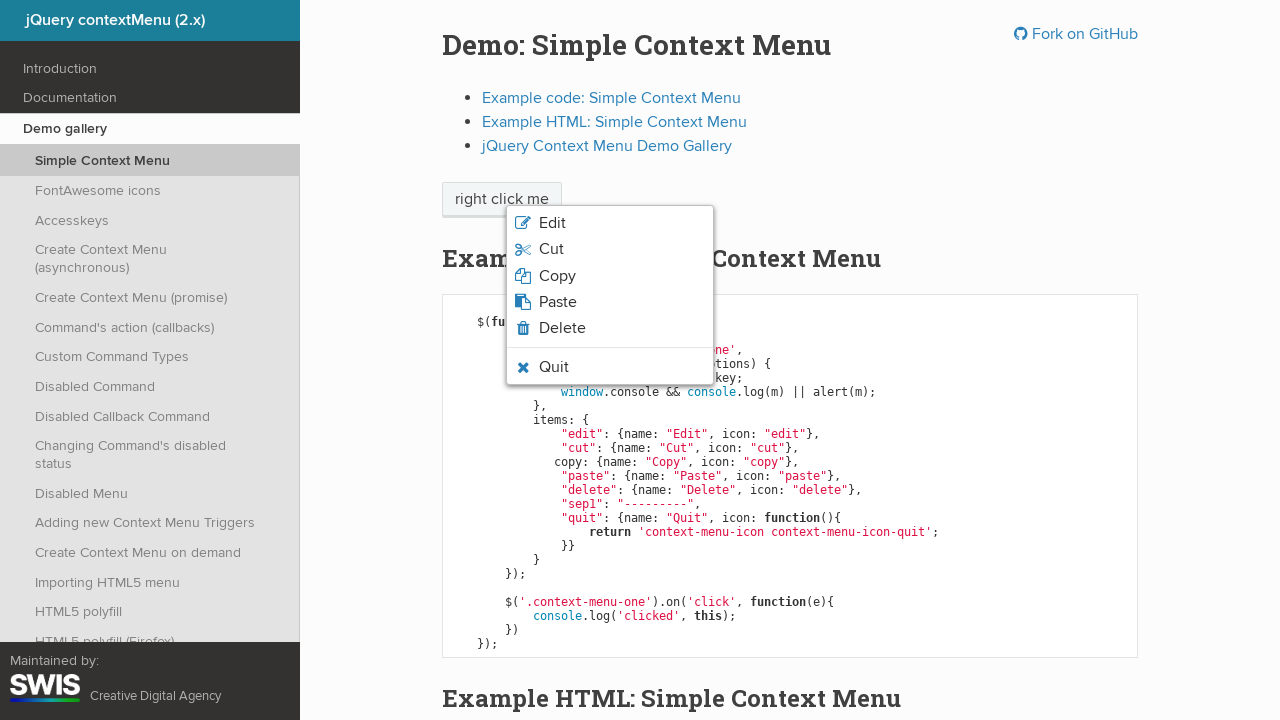

Clicked on 'Paste' option in context menu at (558, 302) on ul.context-menu-list li:nth-child(4) span
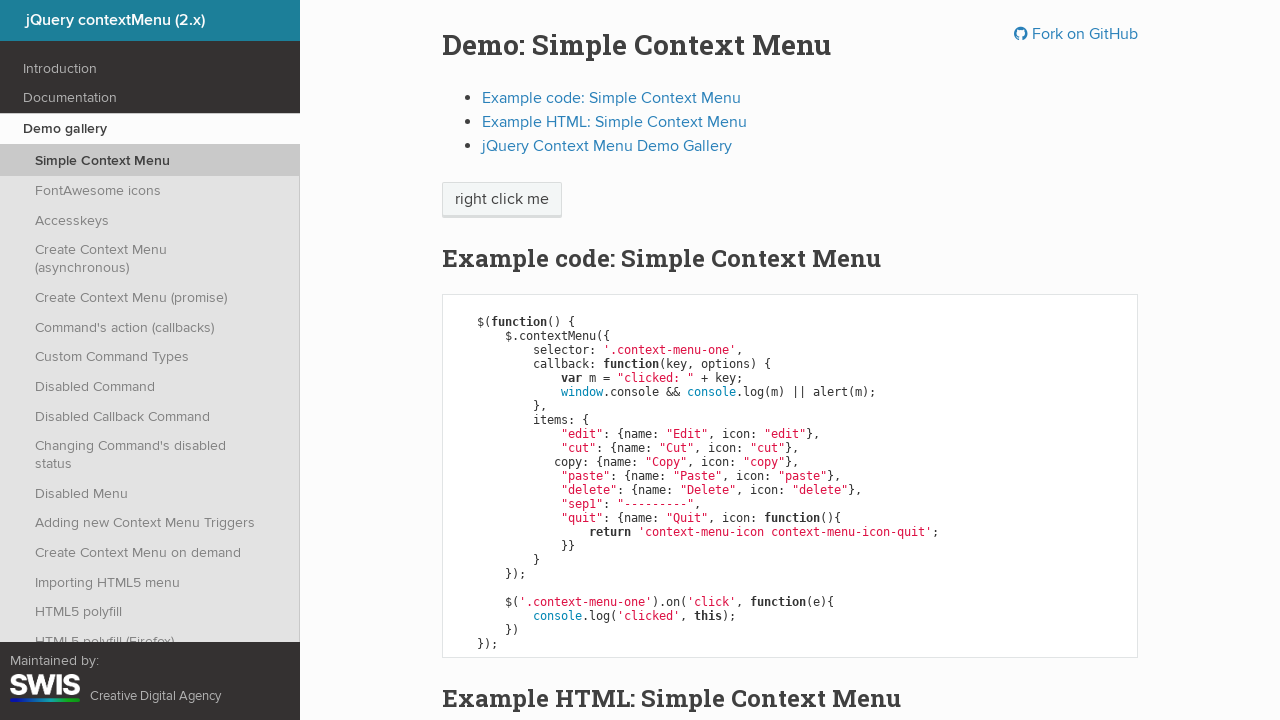

Set up alert dialog handler to accept dialogs
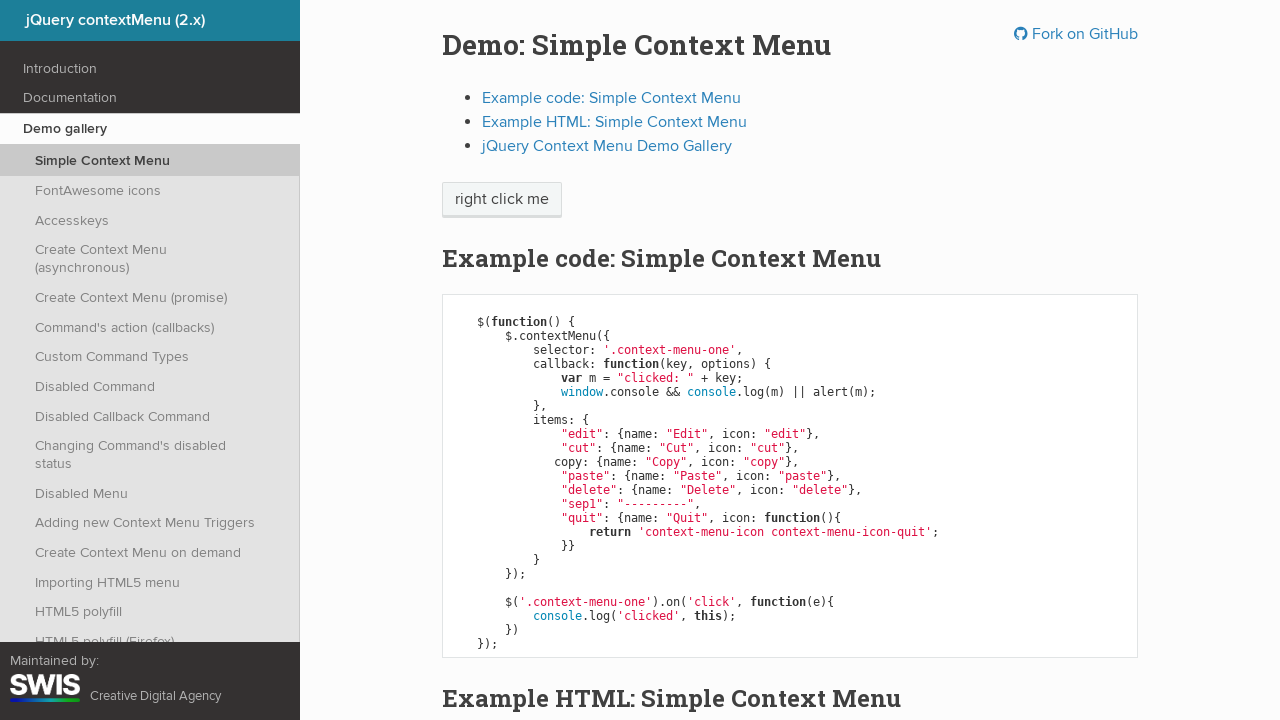

Waited for alert to be processed
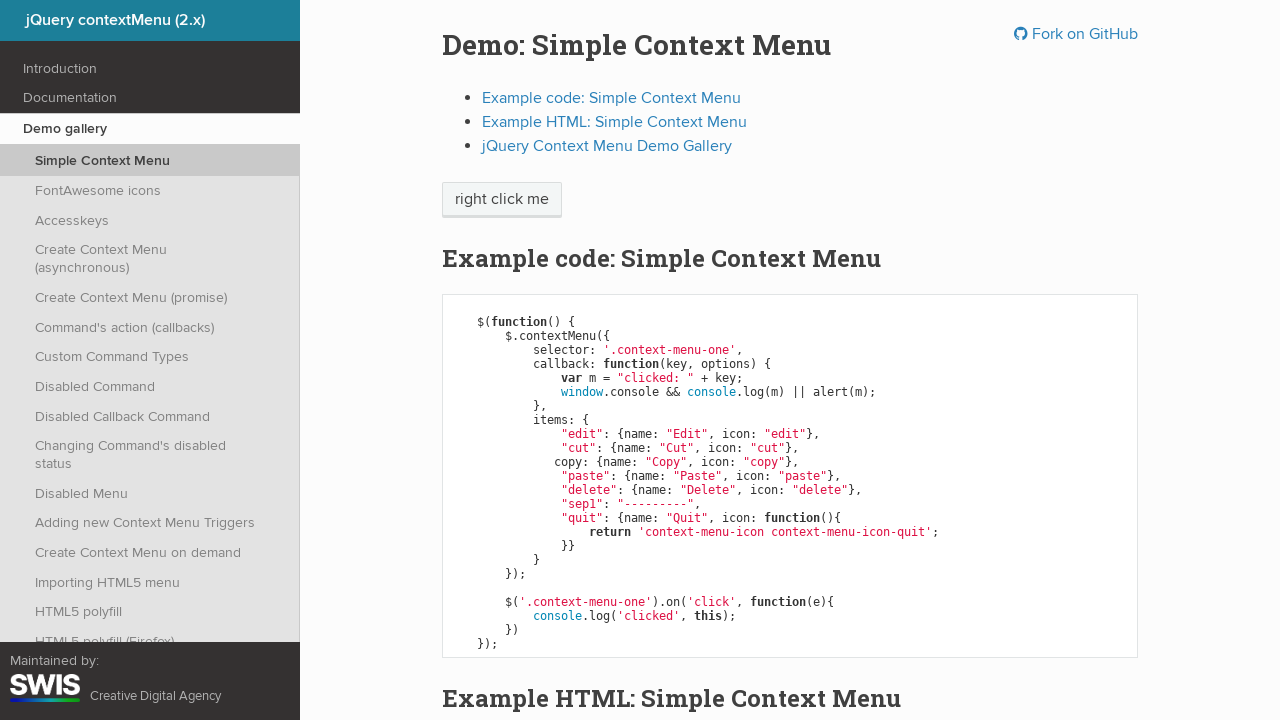

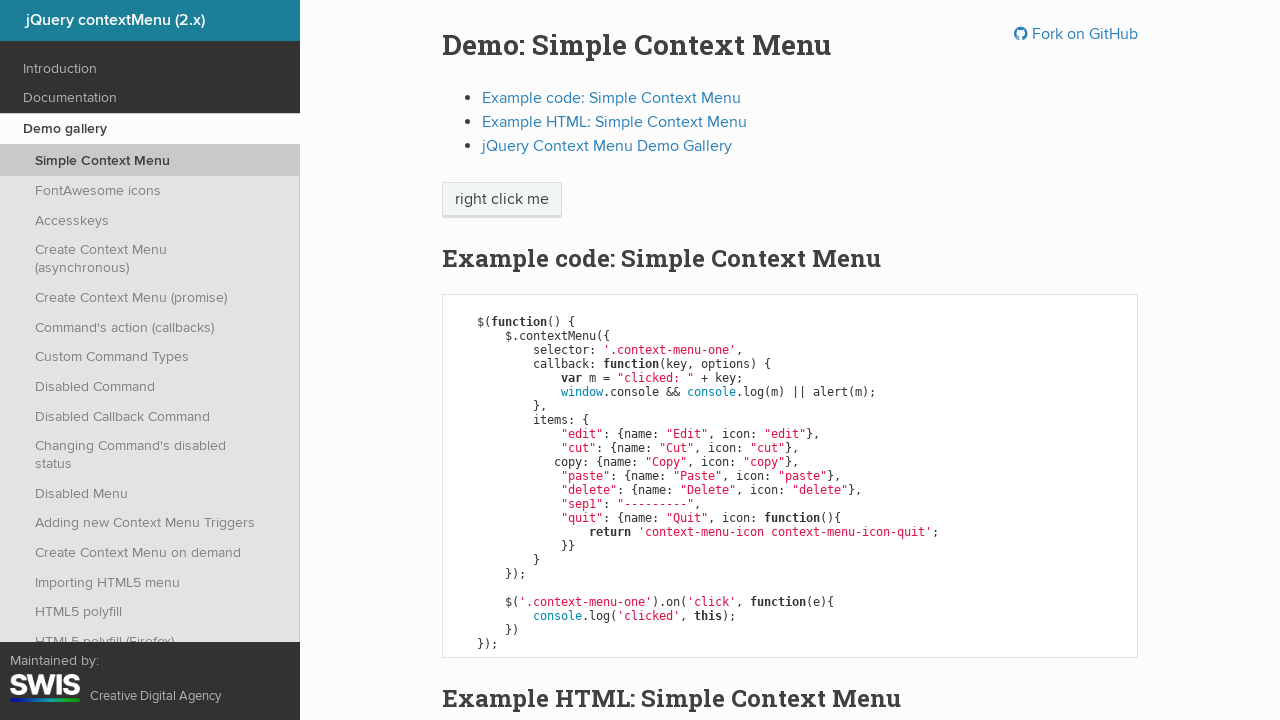